Navigates to OrangeHRM contact sales page and retrieves options from country and employees dropdown menus

Starting URL: https://www.orangehrm.com/contact-sales/

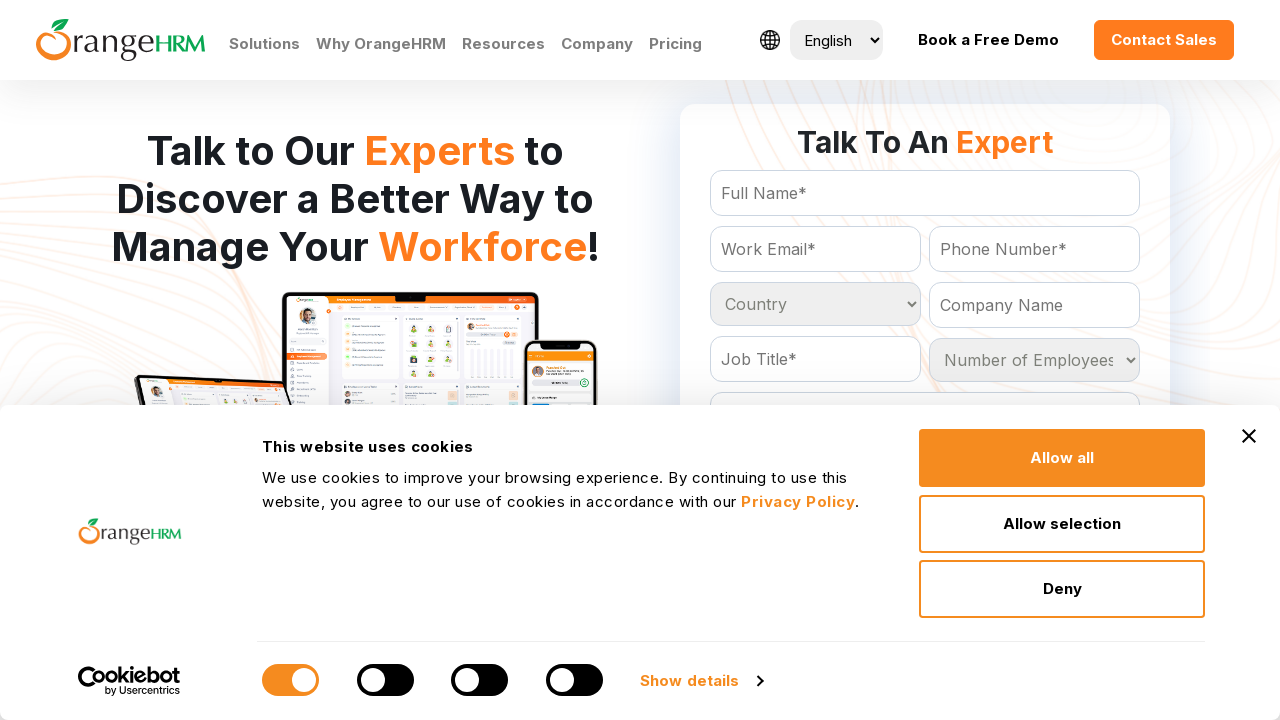

Navigated to OrangeHRM contact sales page
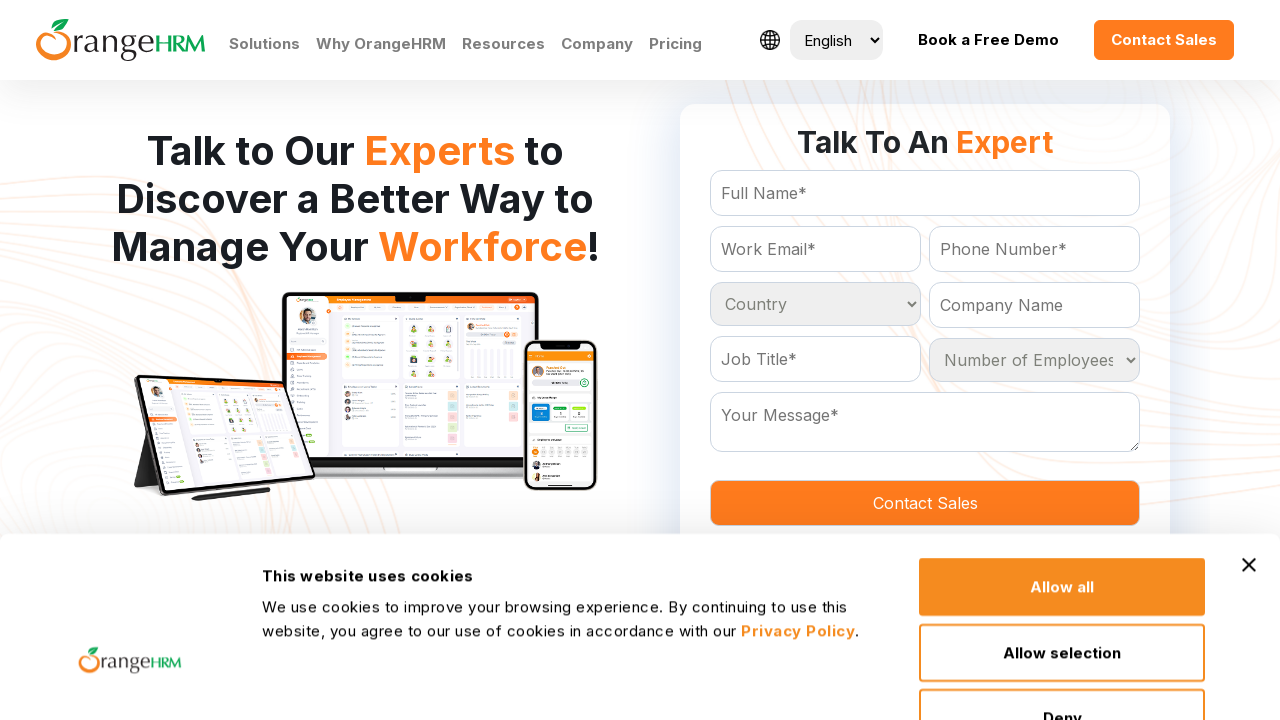

Located country dropdown element
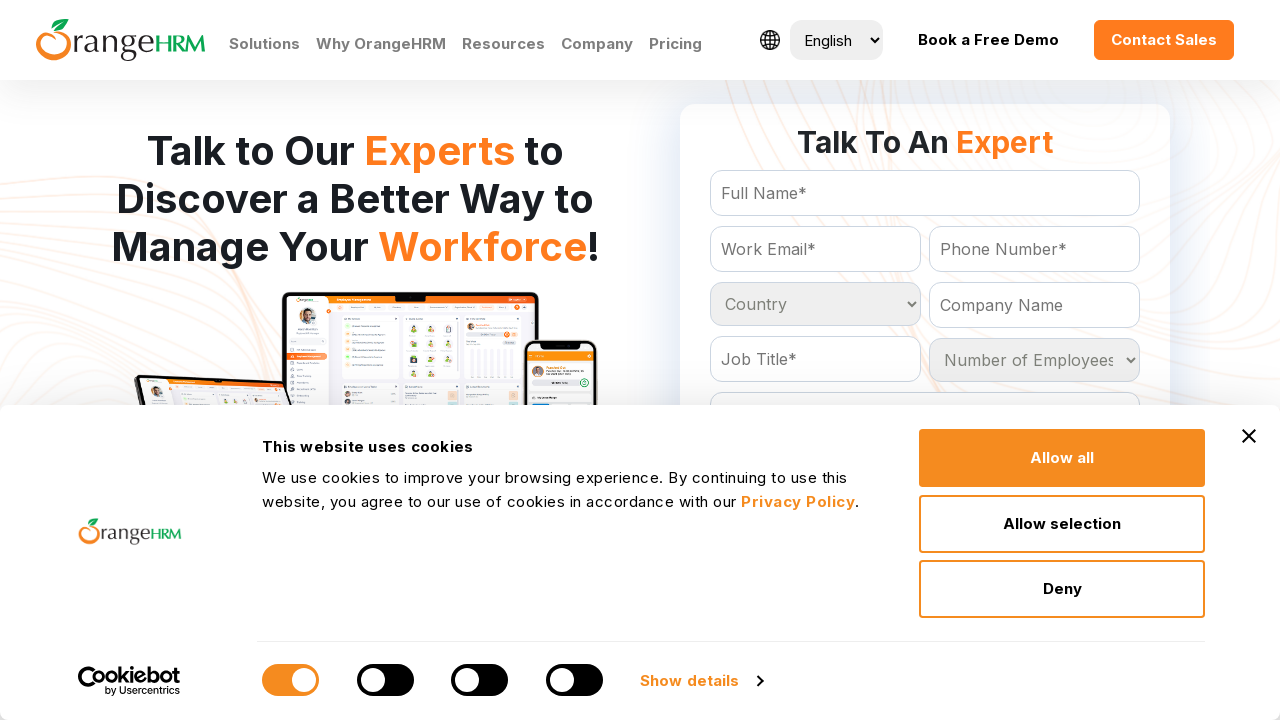

Retrieved 233 options from country dropdown
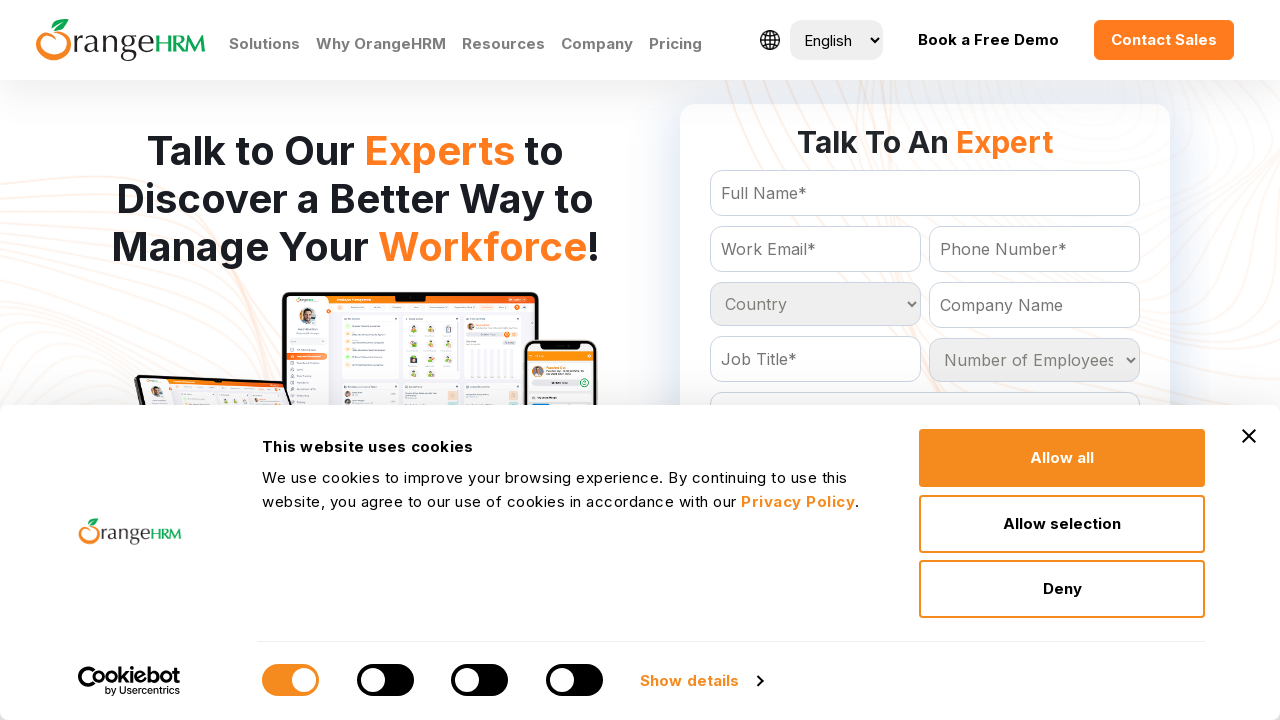

Located employees dropdown element
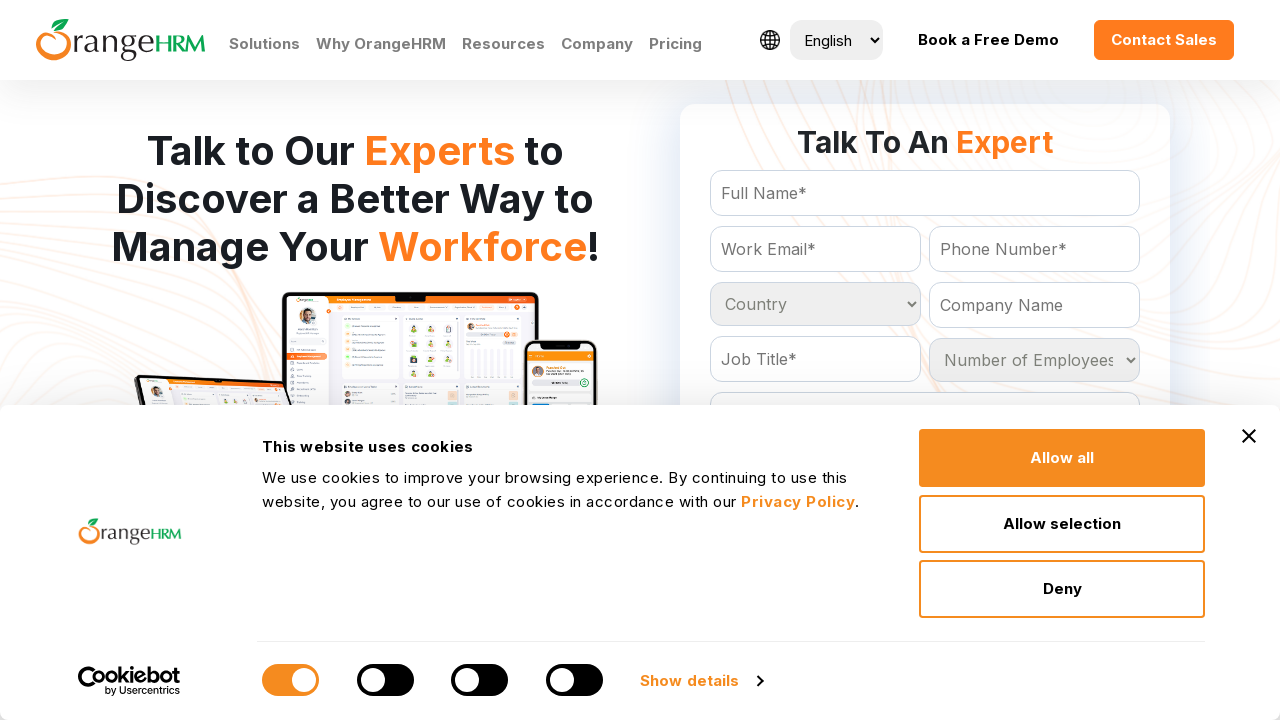

Retrieved 6 options from employees dropdown
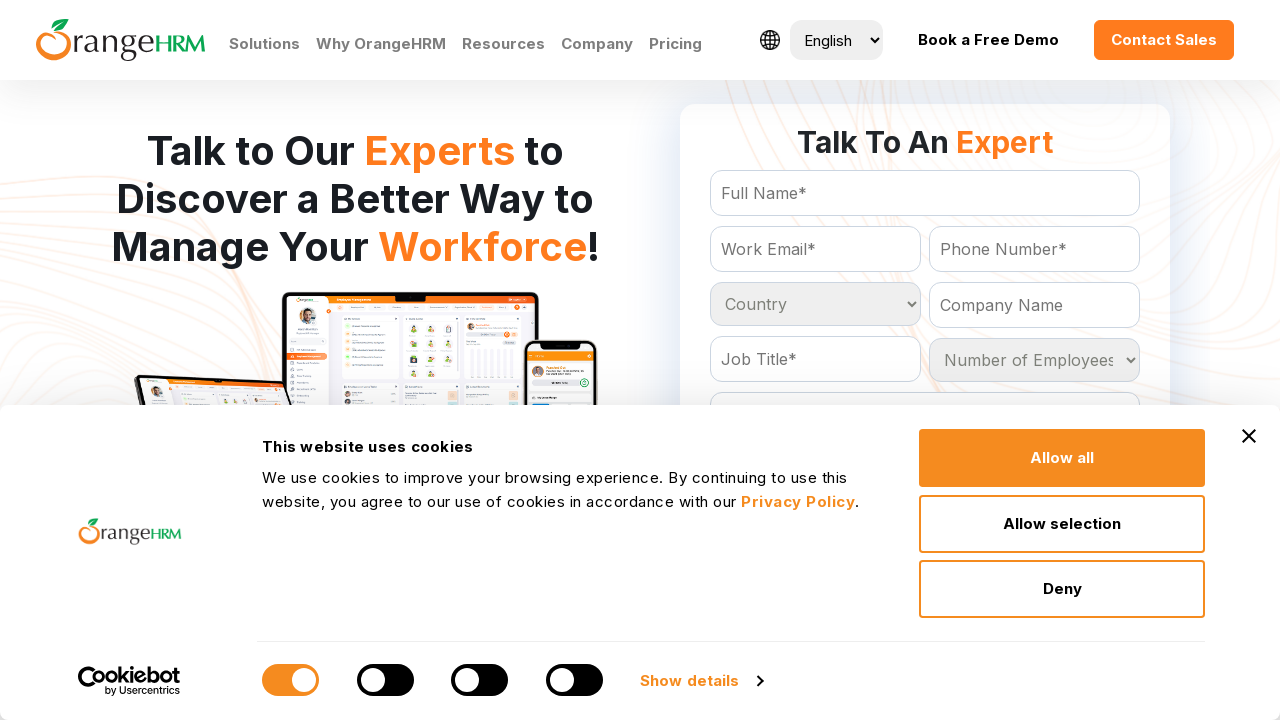

Verified country dropdown has options
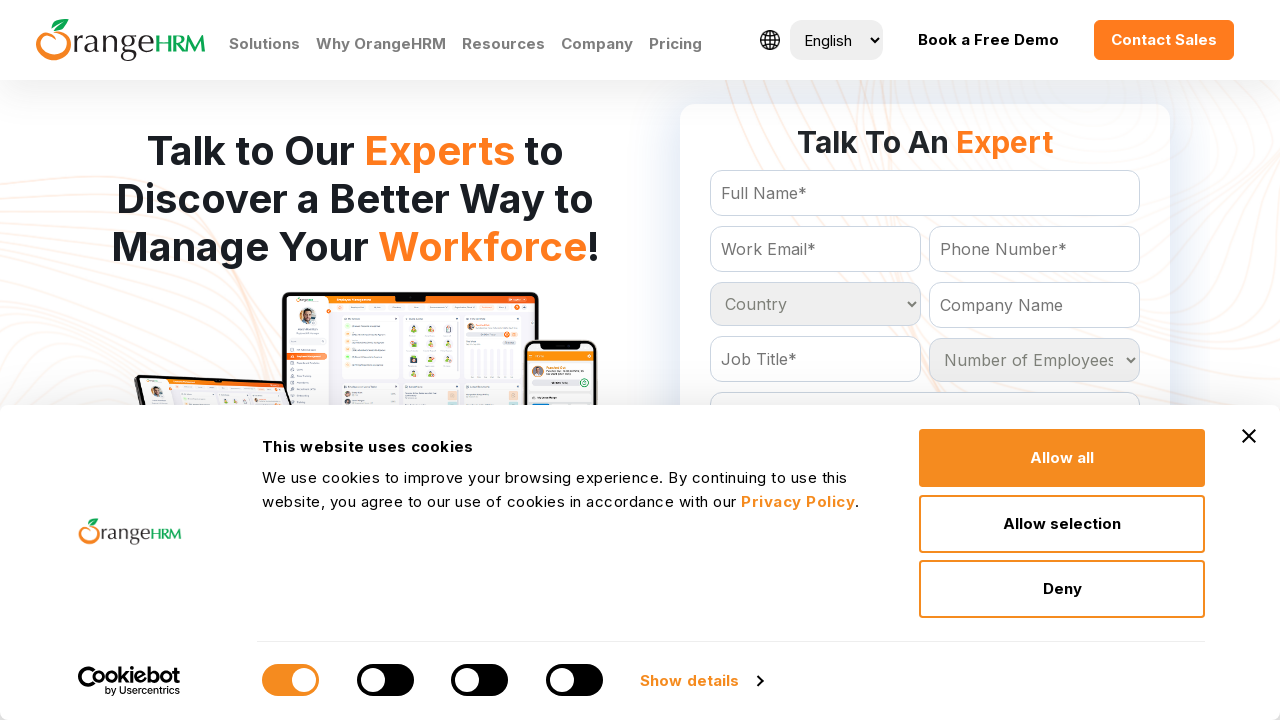

Verified employees dropdown has options
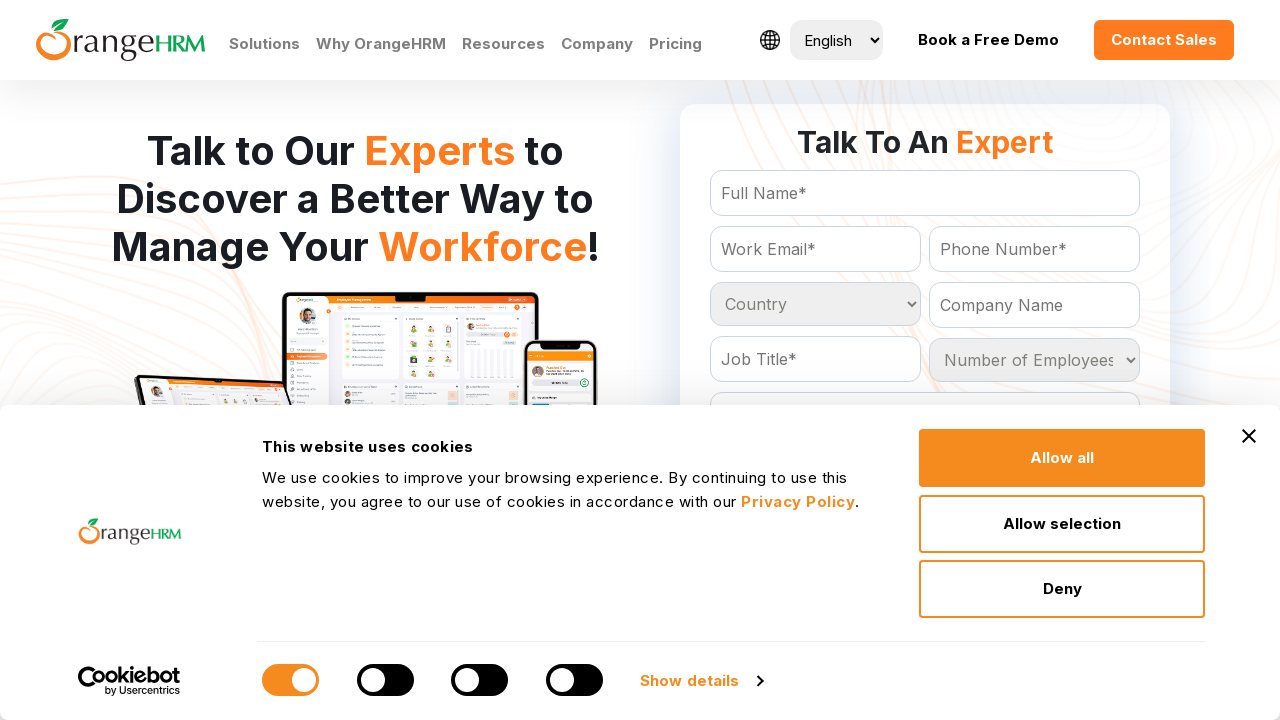

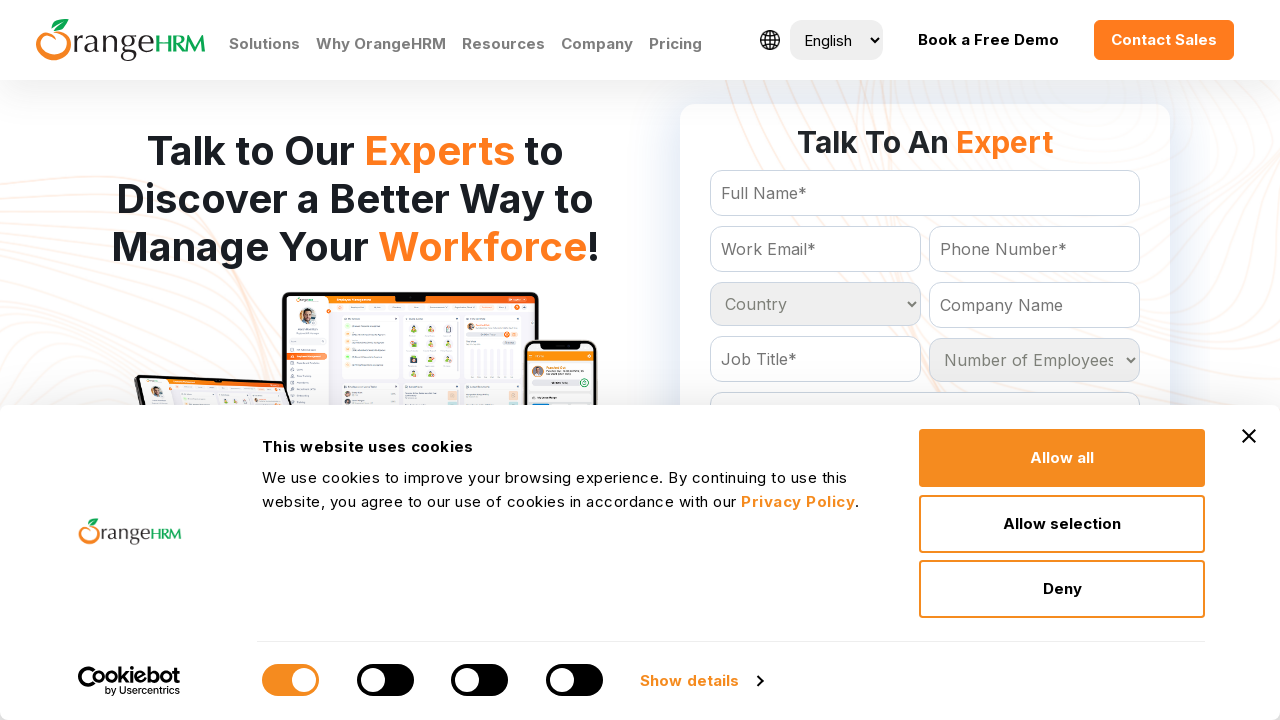